Tests context menu functionality by performing a right-click action on a designated element to trigger a context menu

Starting URL: https://swisnl.github.io/jQuery-contextMenu/demo.html

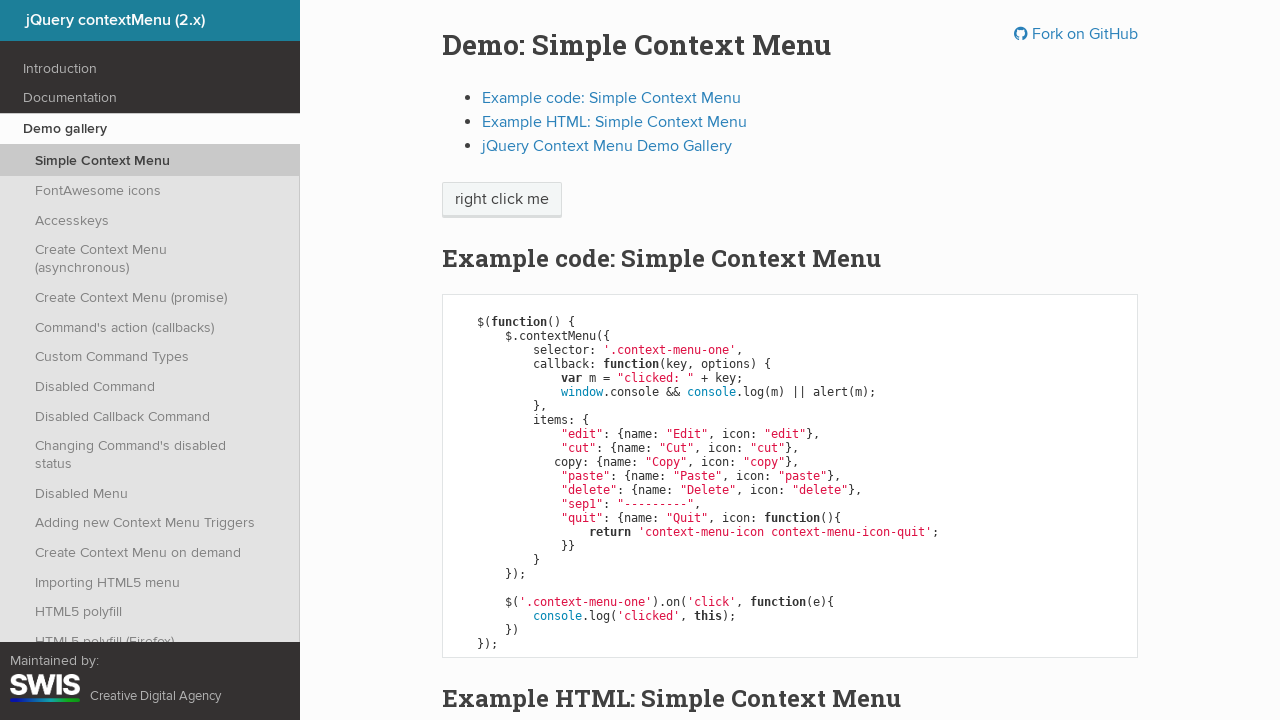

Located the context menu trigger element
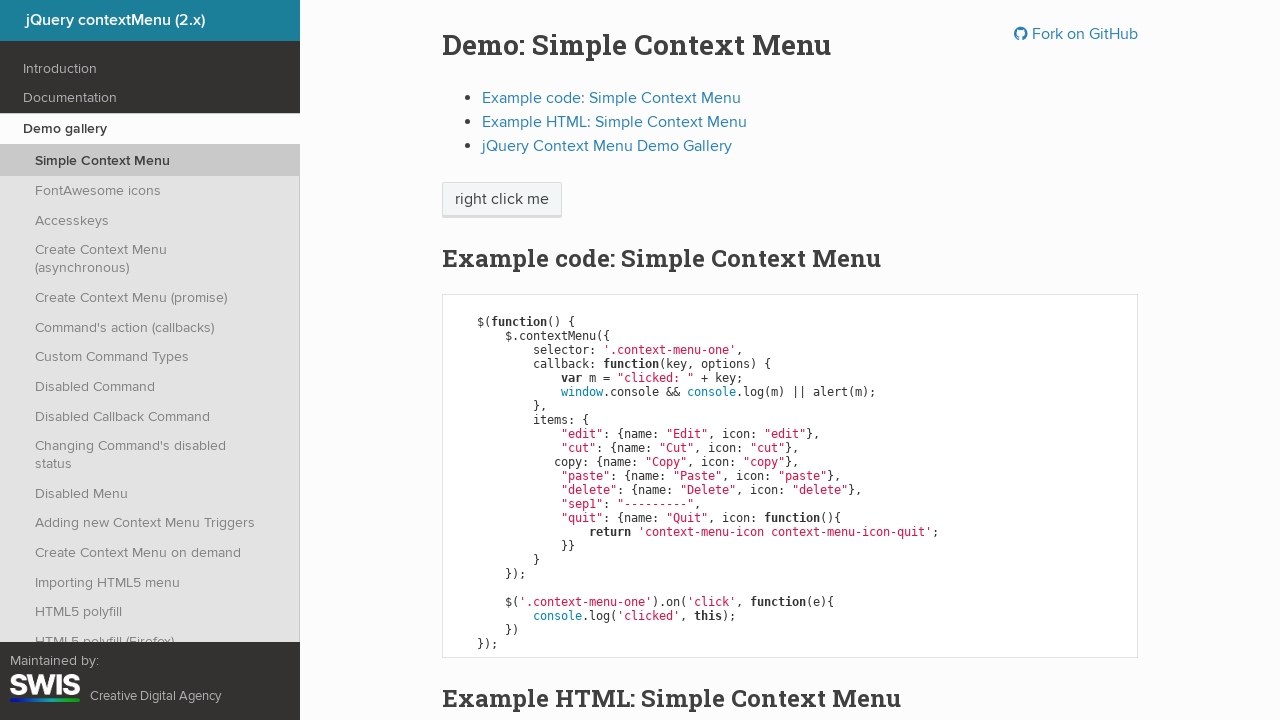

Performed right-click on the context menu trigger element at (502, 200) on xpath=//span[text()='right click me']
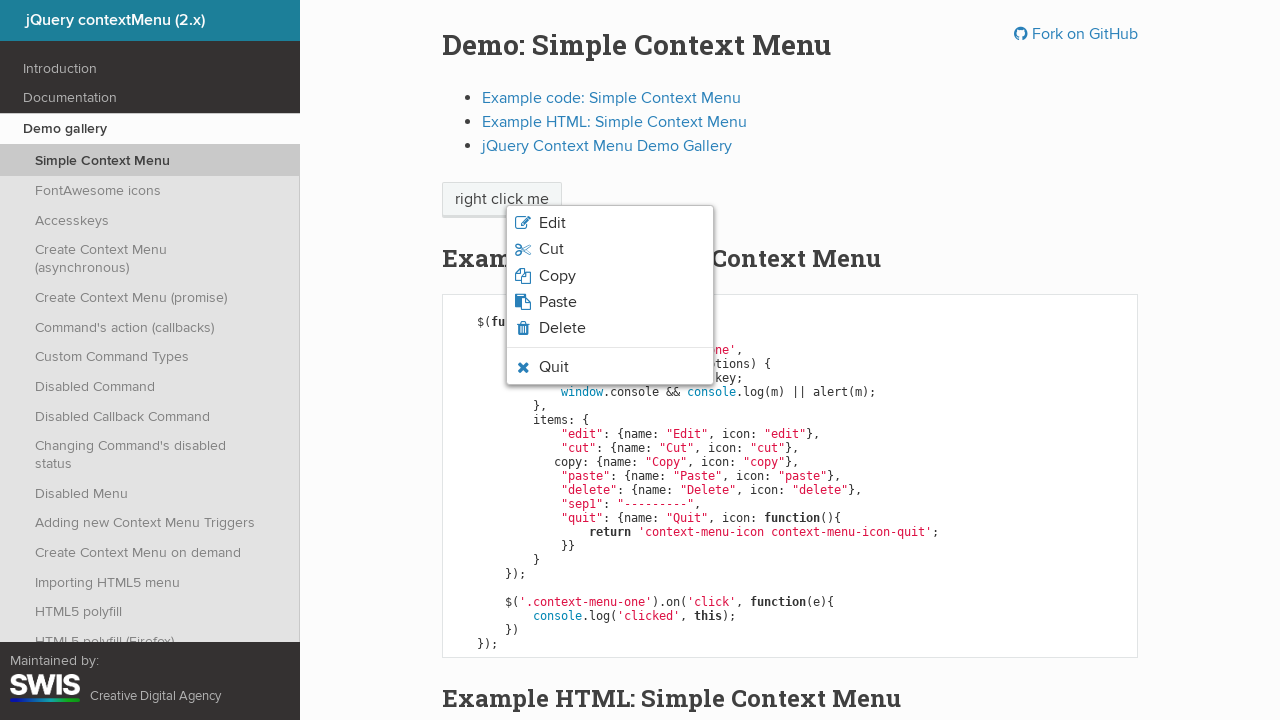

Context menu appeared
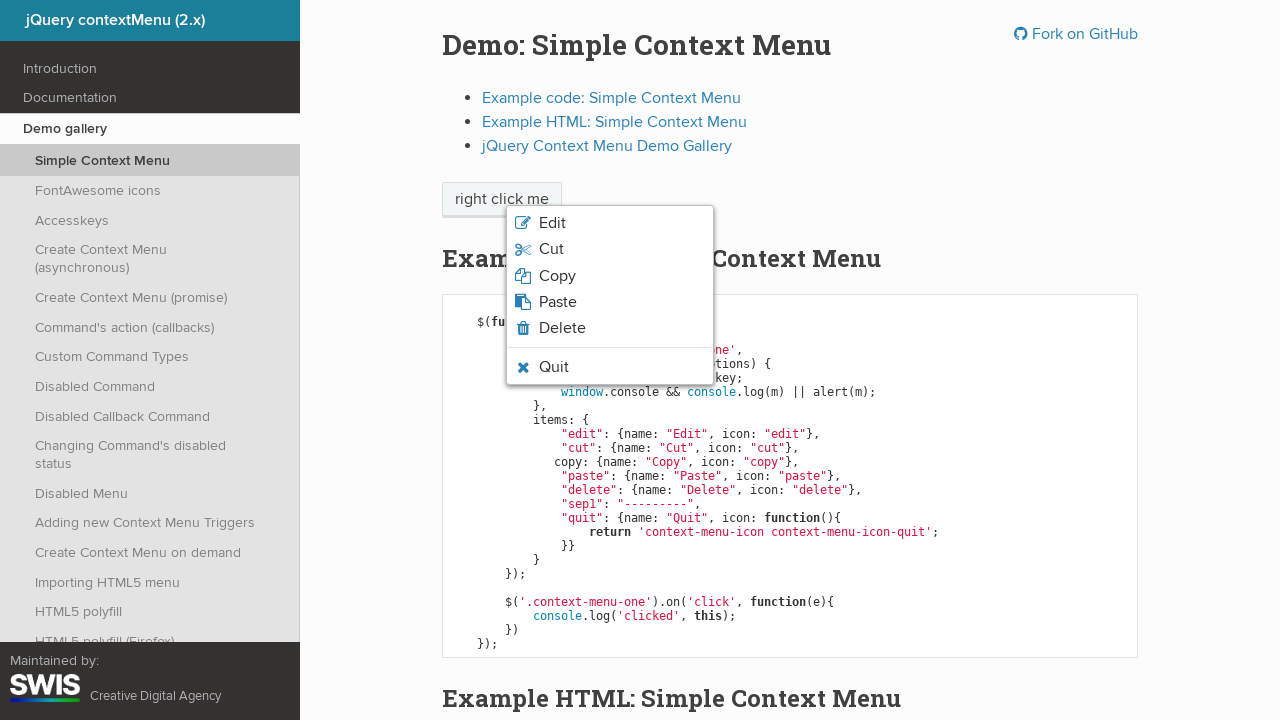

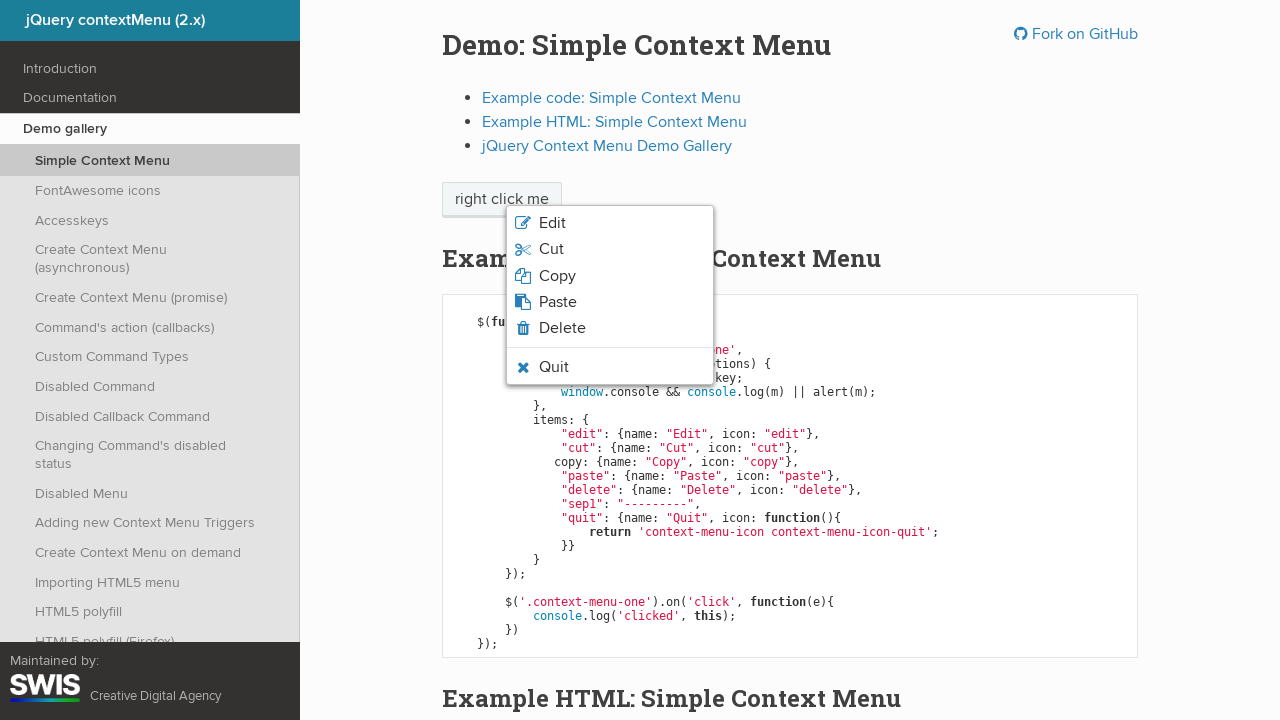